Navigates to ABC News website and clicks on the home logo navigation element twice

Starting URL: https://abcnews.go.com/

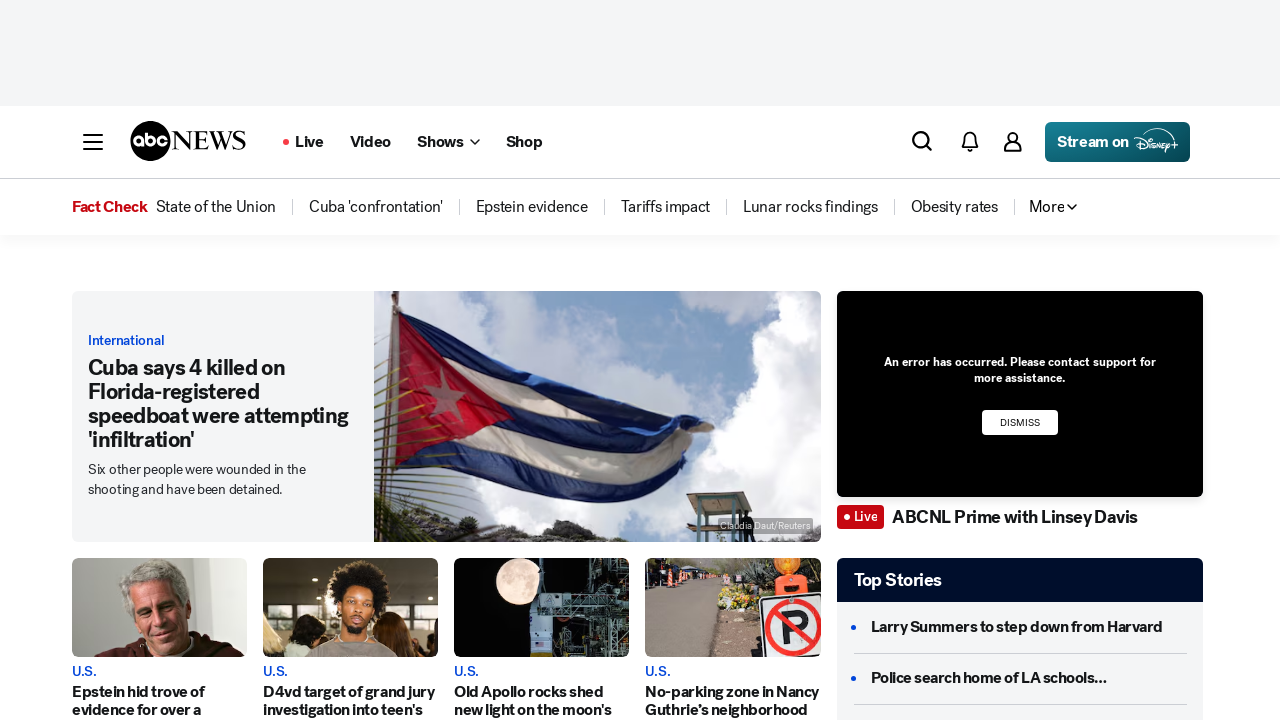

Clicked on the home logo navigation element (first click) at (188, 141) on xpath=//div[@class='navLogo__icon home']
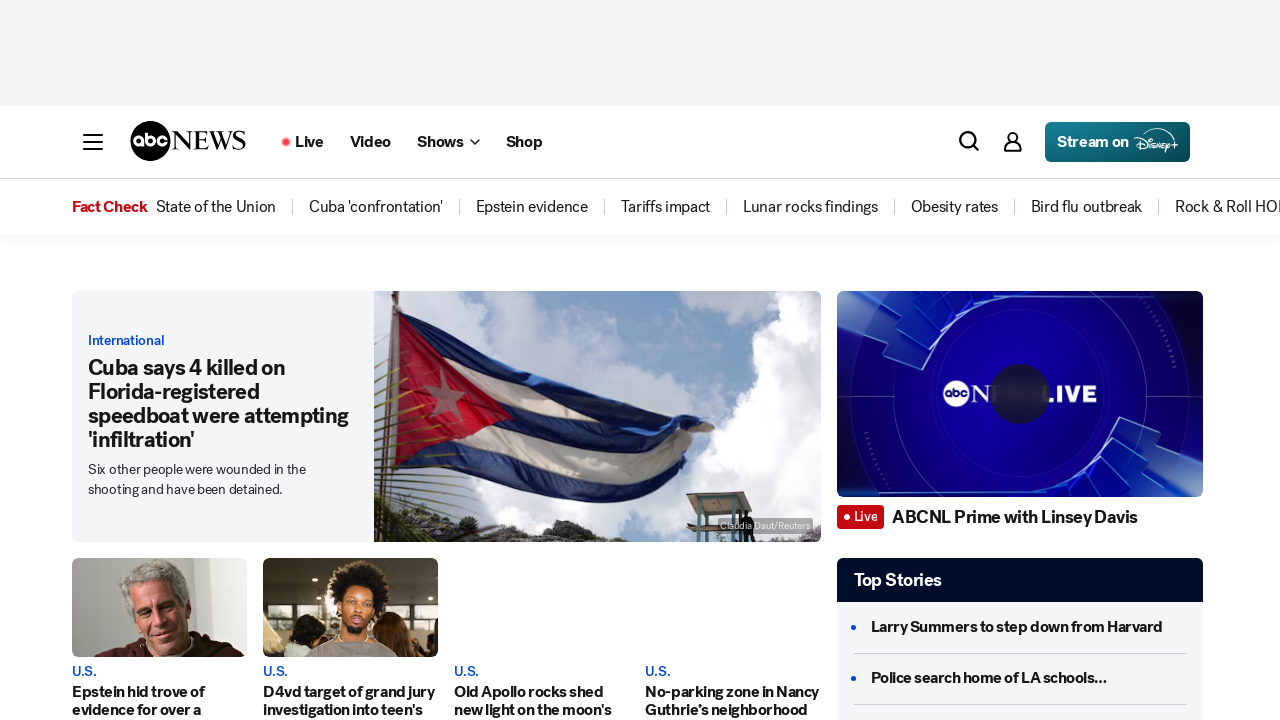

Clicked on the home logo navigation element (second click) at (188, 141) on xpath=//div[contains(@class,'navLogo__icon home')]
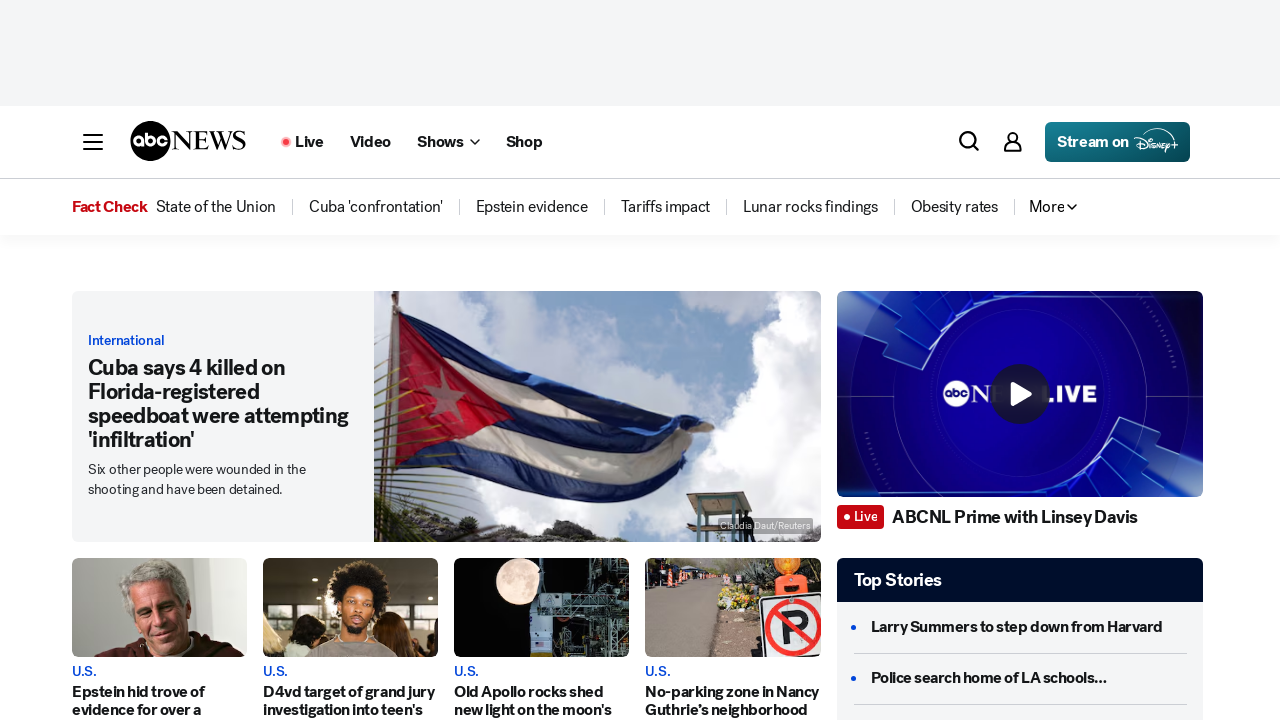

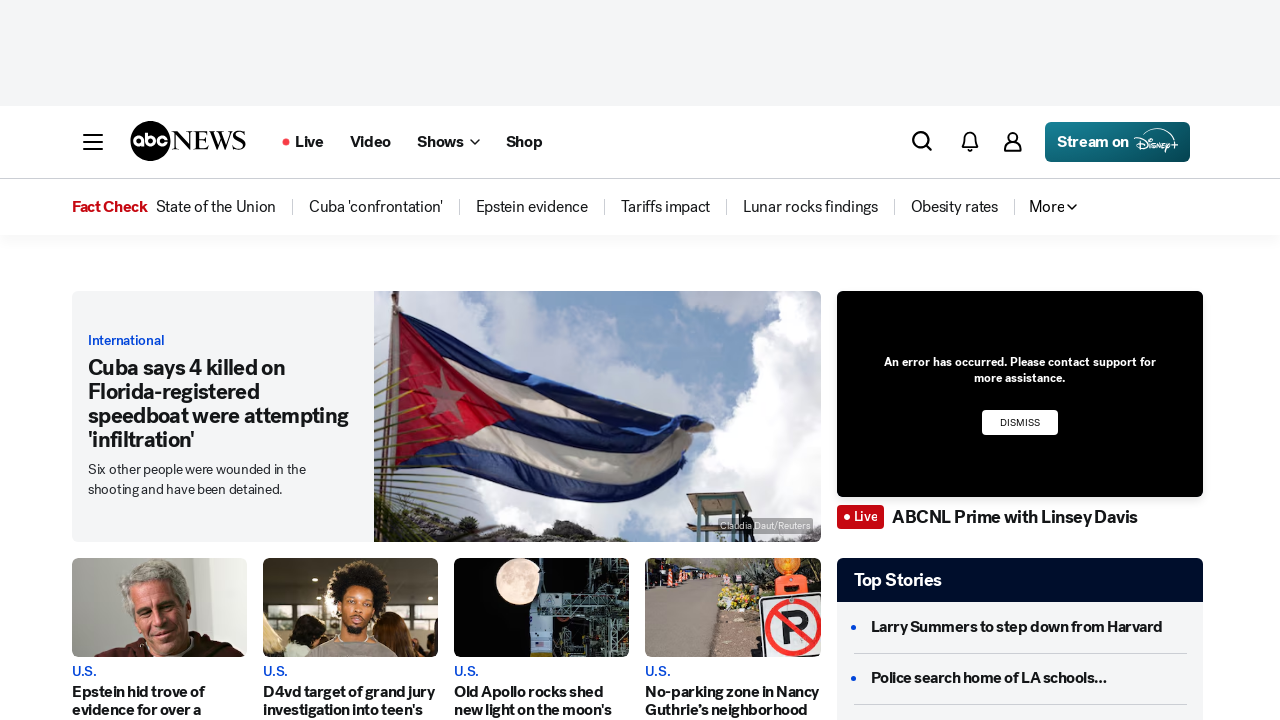